Tests the UCI Library study space locator by waiting for study space listings to load and clicking the submit button to filter/search results

Starting URL: https://www.lib.uci.edu/study-space-locator

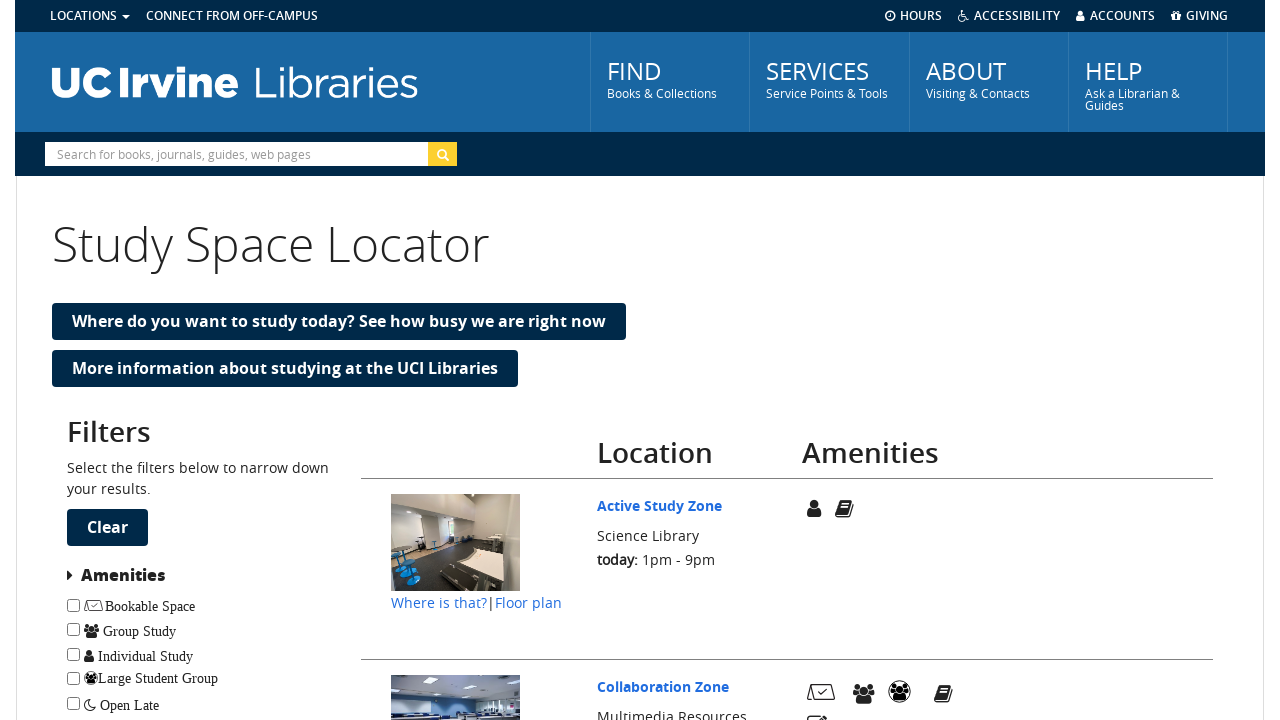

Waited for study space listings to load
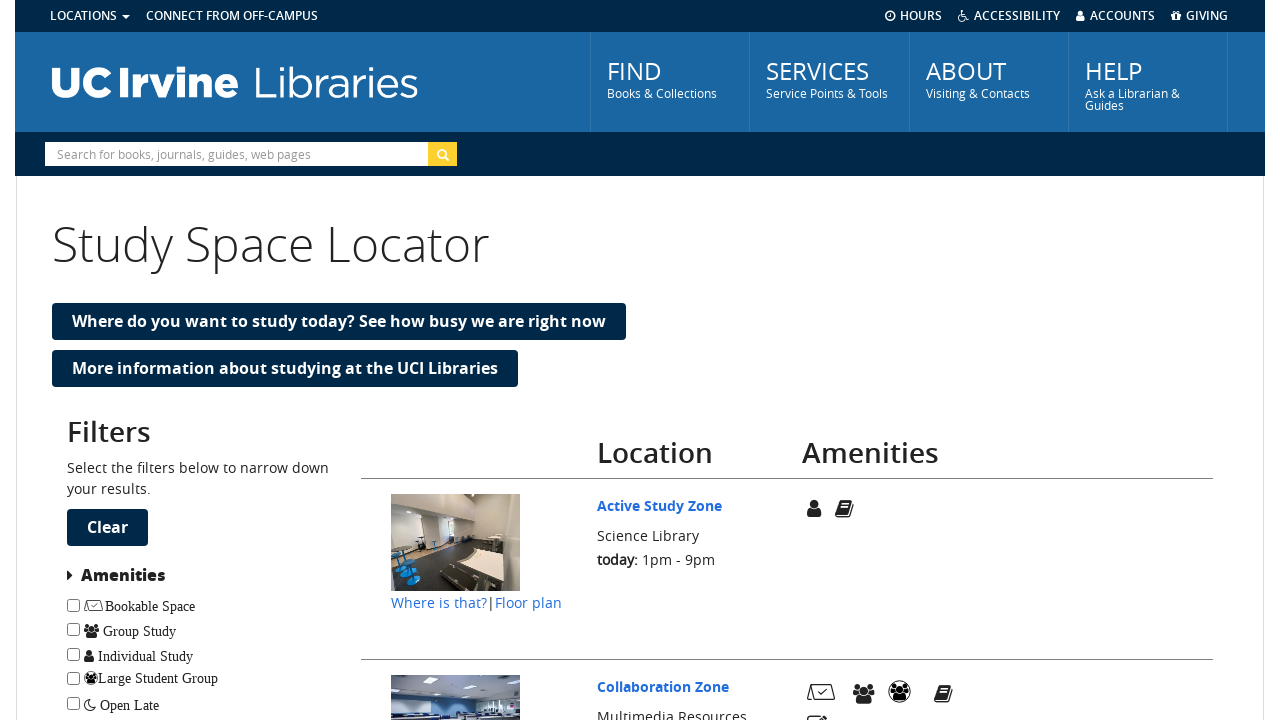

Clicked the submit/filter button to search study spaces at (108, 528) on #f_submit
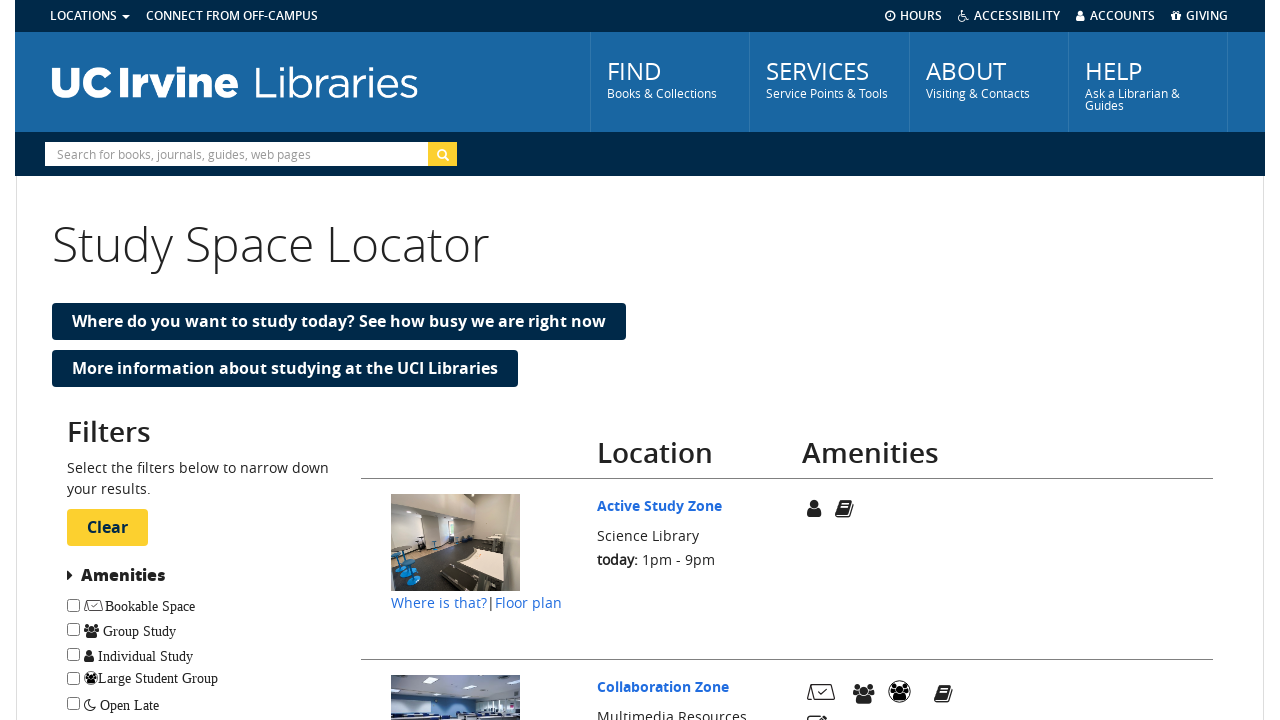

Study space results updated after filtering
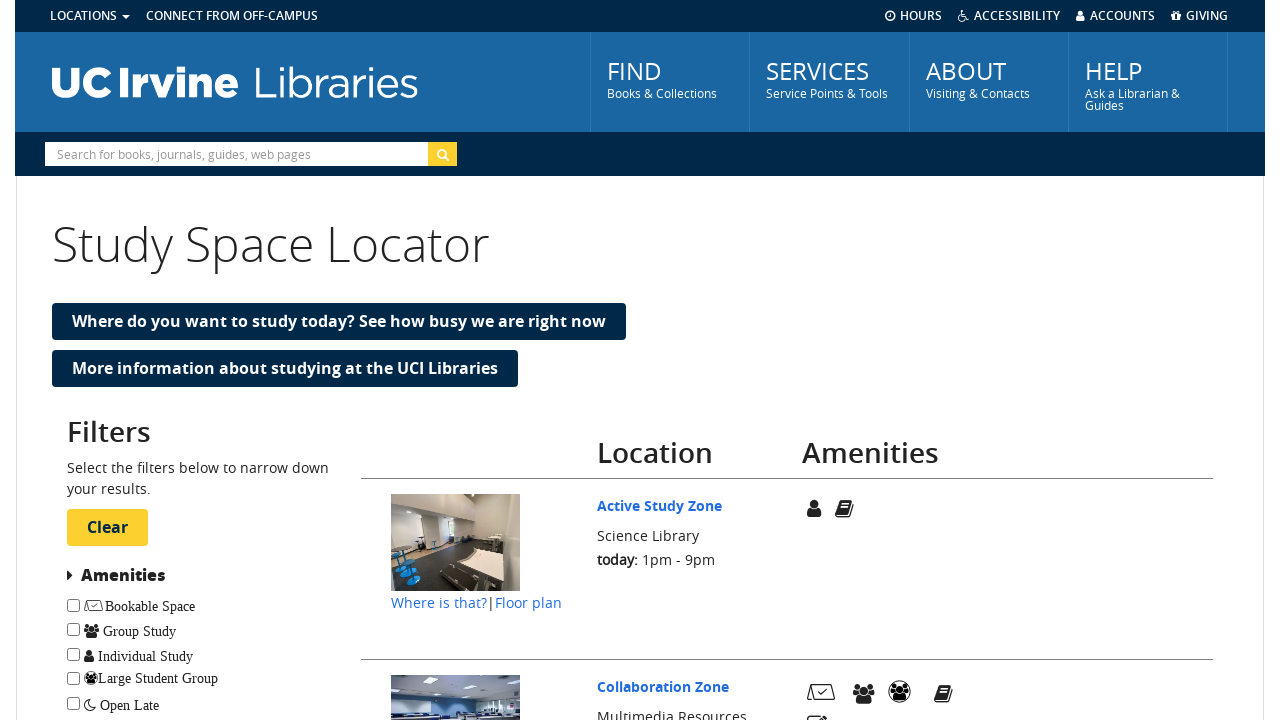

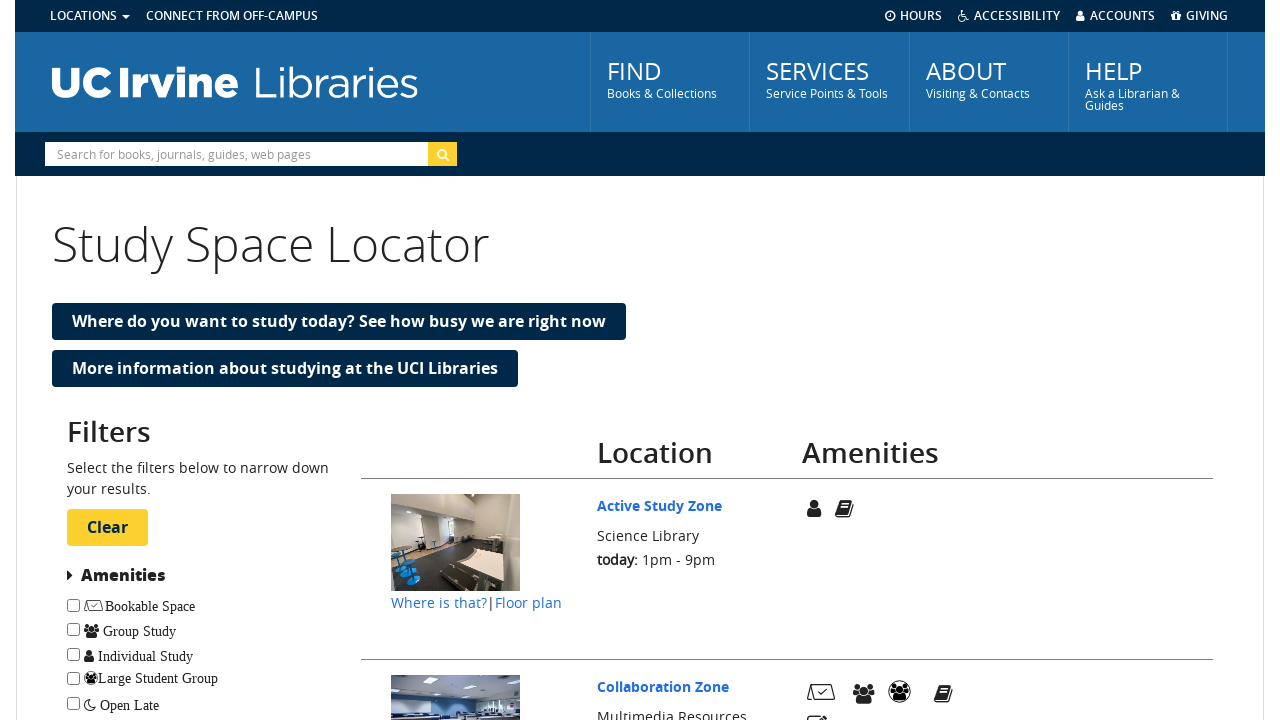